Tests table sorting using semantic class selectors on the second table by clicking the Due column header

Starting URL: http://the-internet.herokuapp.com/tables

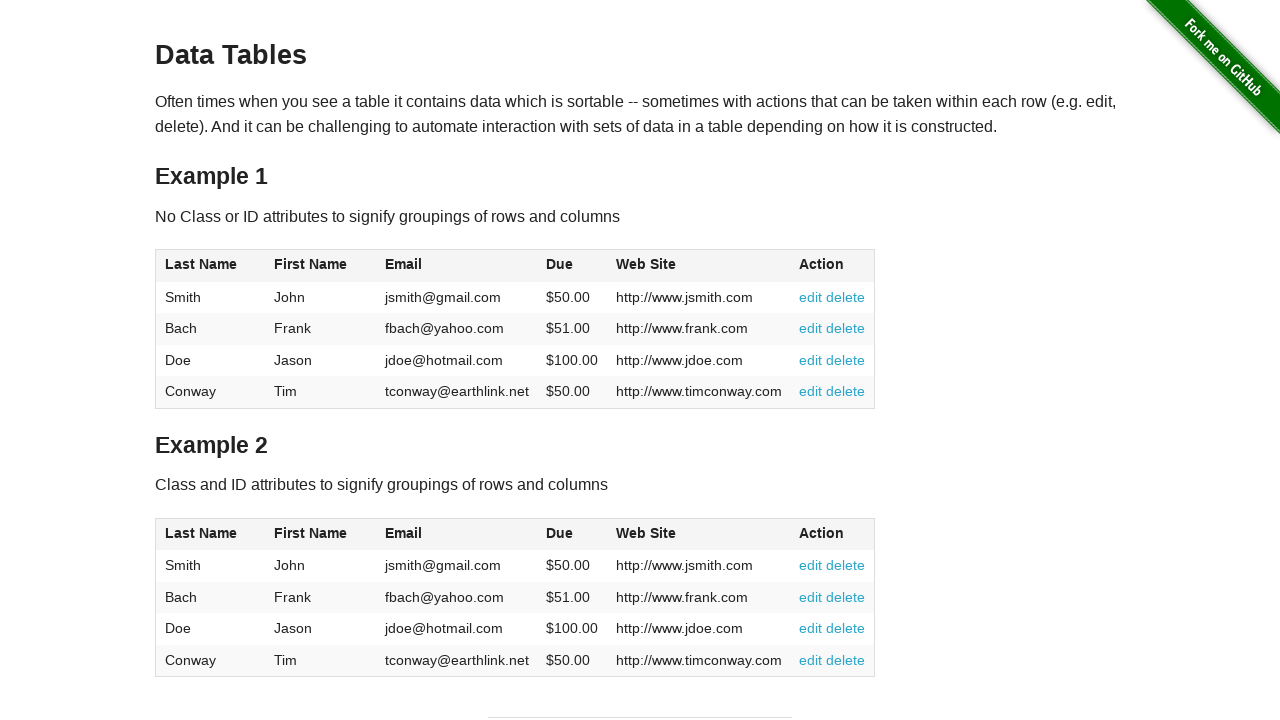

Clicked the Due column header on table2 using class selector at (560, 533) on #table2 thead .dues
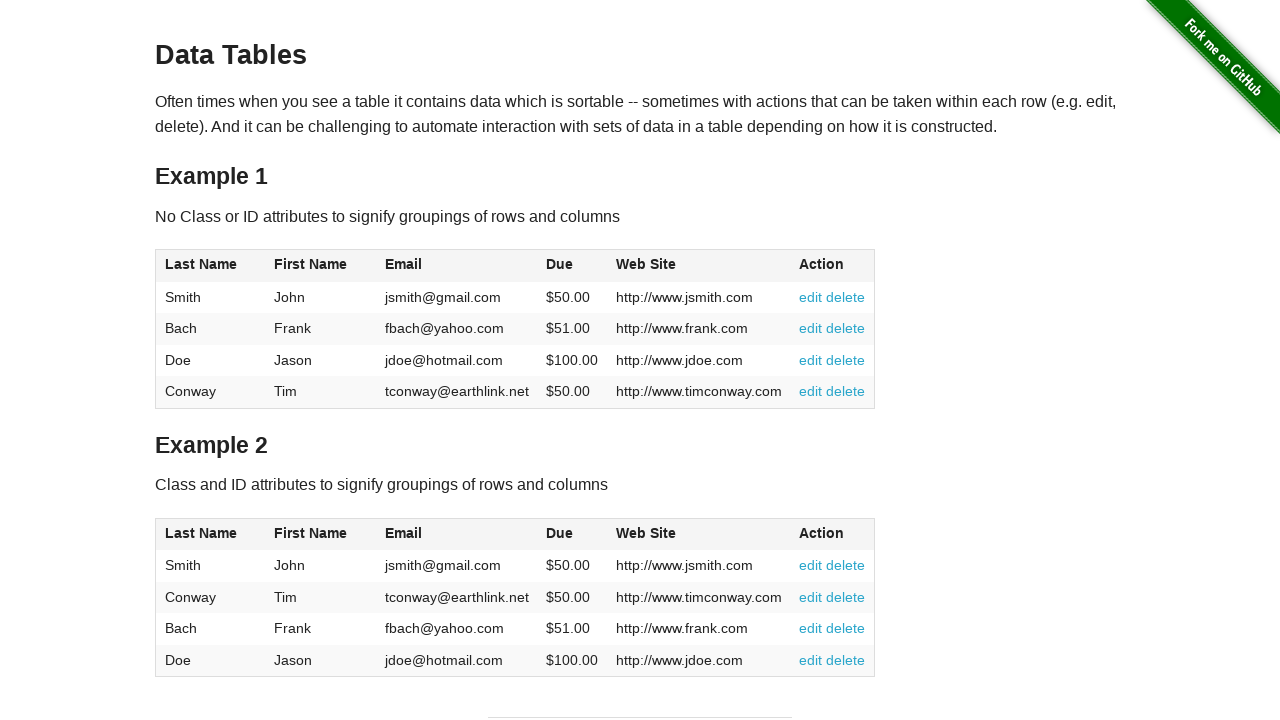

Table data loaded after Due column sort
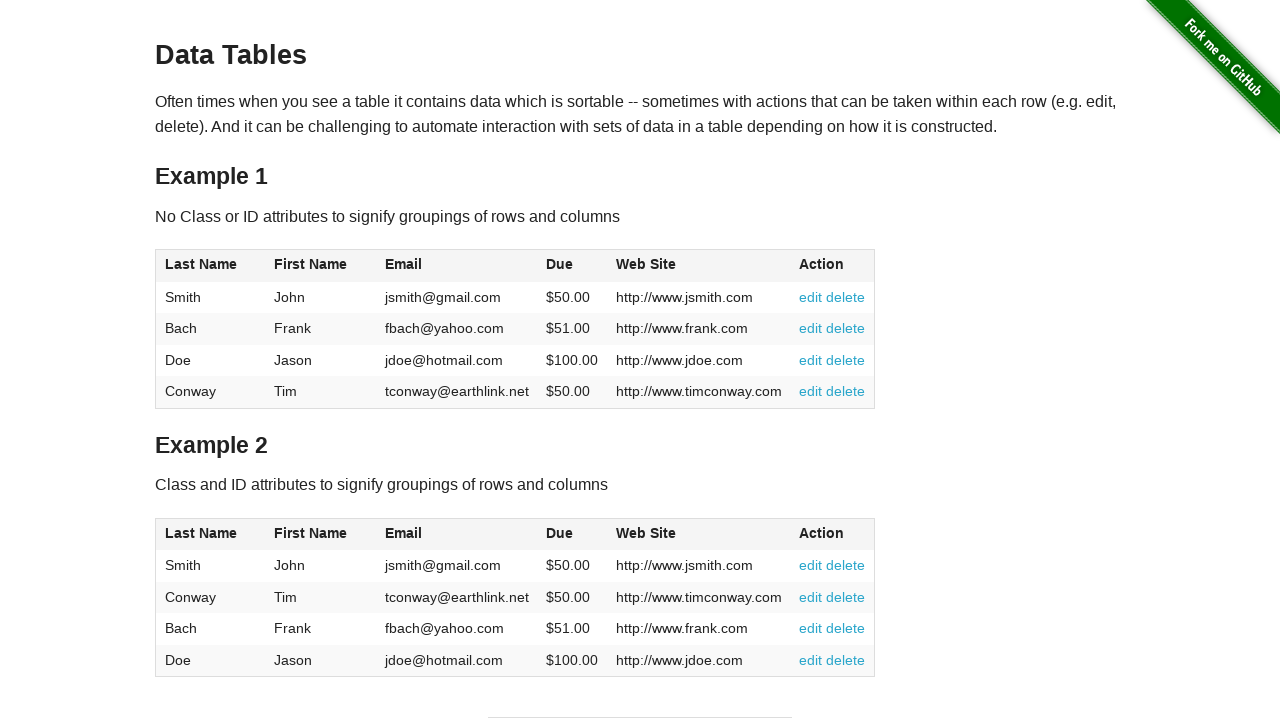

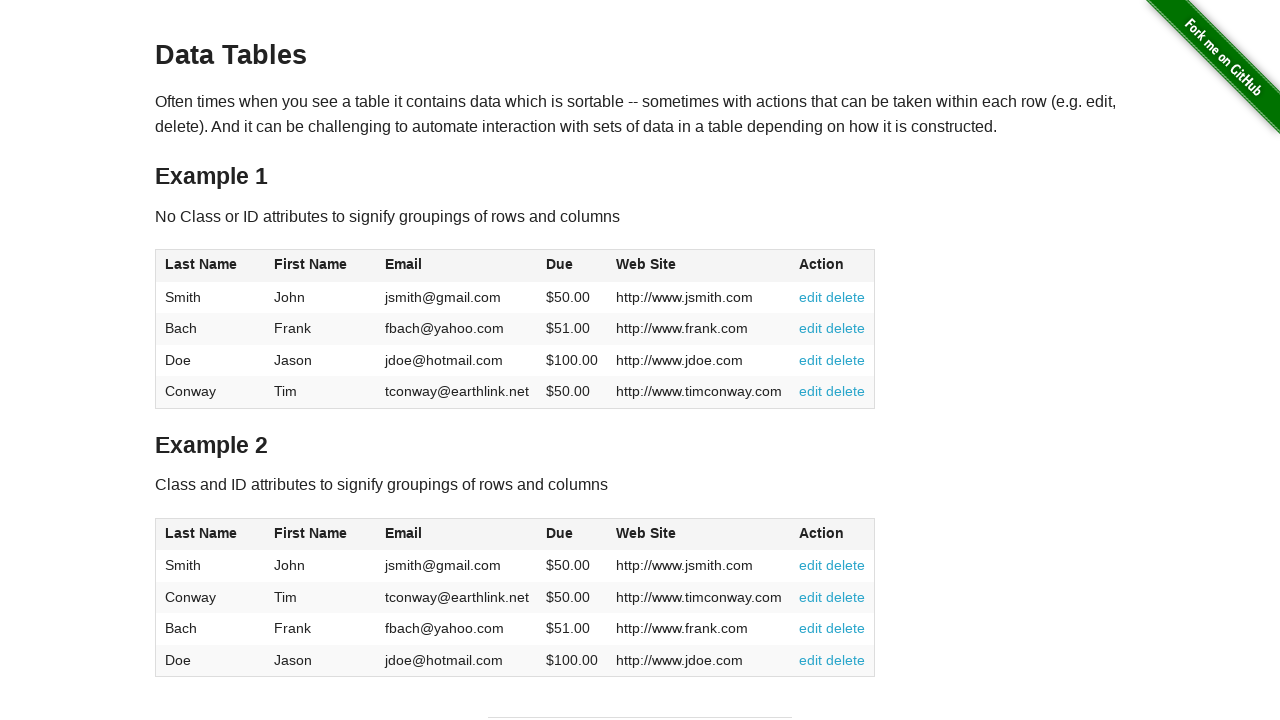